Tests table sorting functionality and searches for a specific item ("Beans") across paginated results, retrieving its price when found

Starting URL: https://rahulshettyacademy.com/seleniumPractise/#/offers

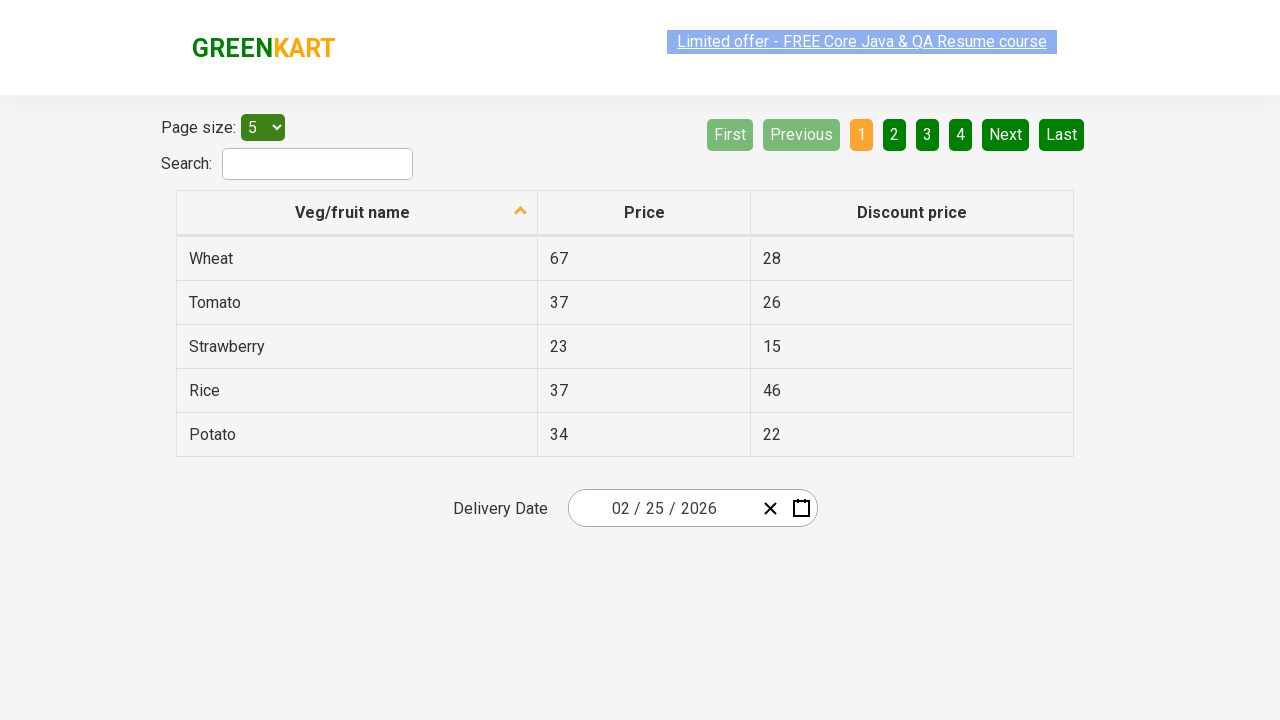

Located all elements in the first column of the table
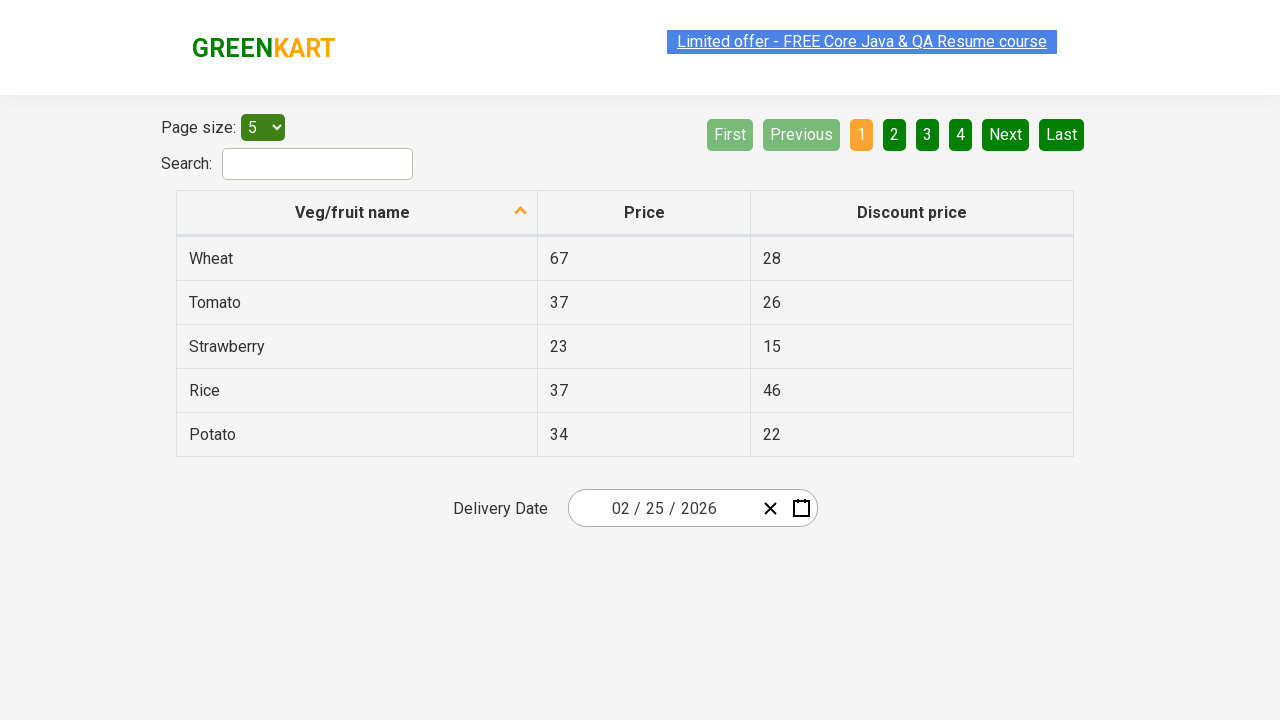

Extracted text content from all first column elements
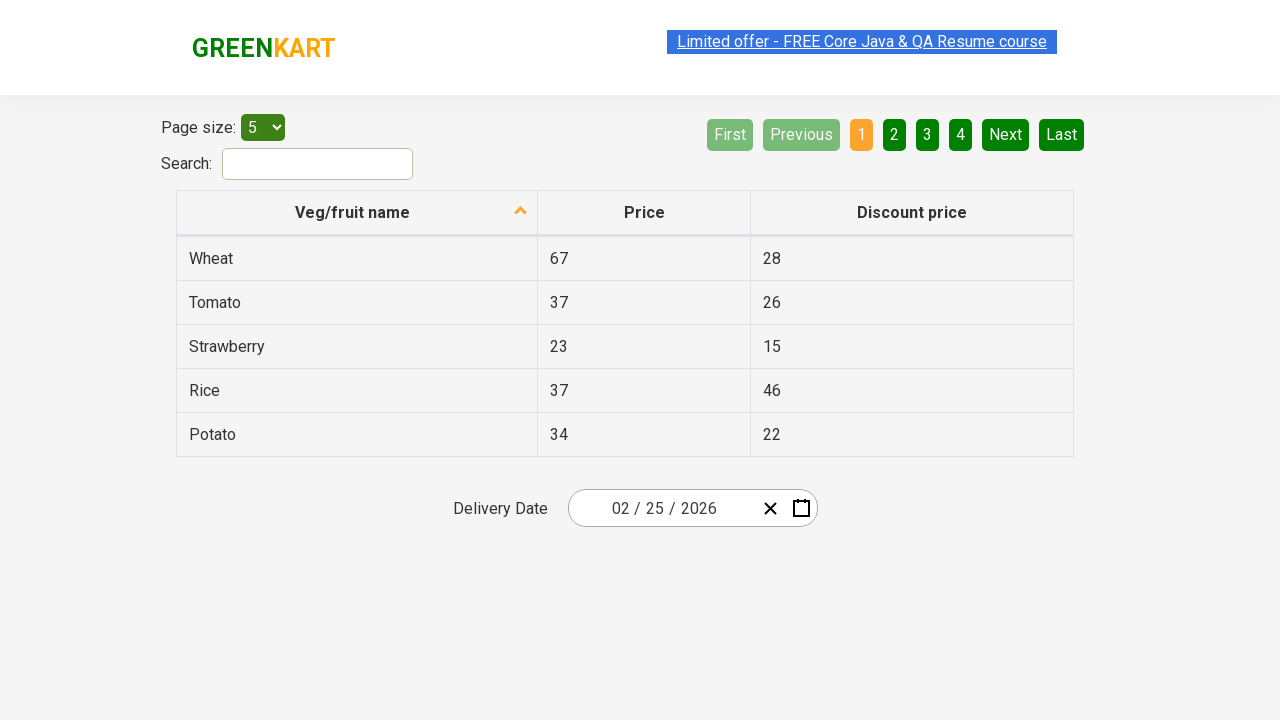

Created sorted version of the original list
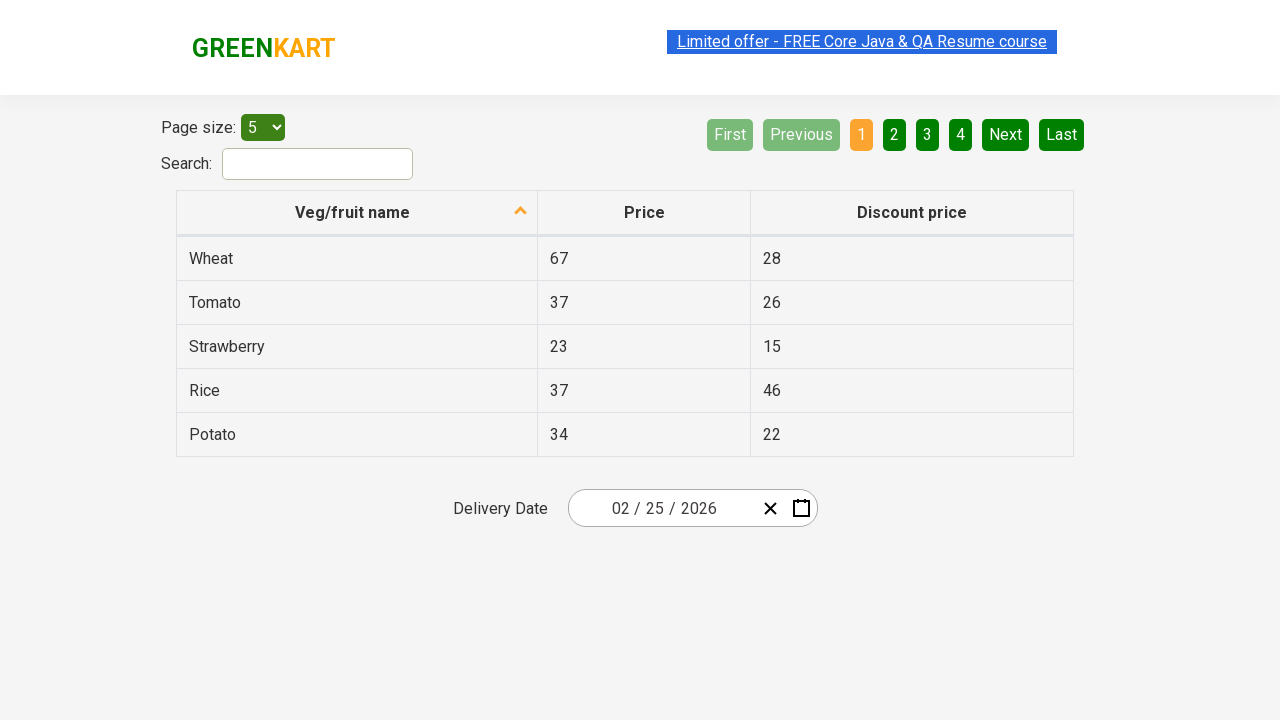

Located all rows in the first column to search for 'Beans'
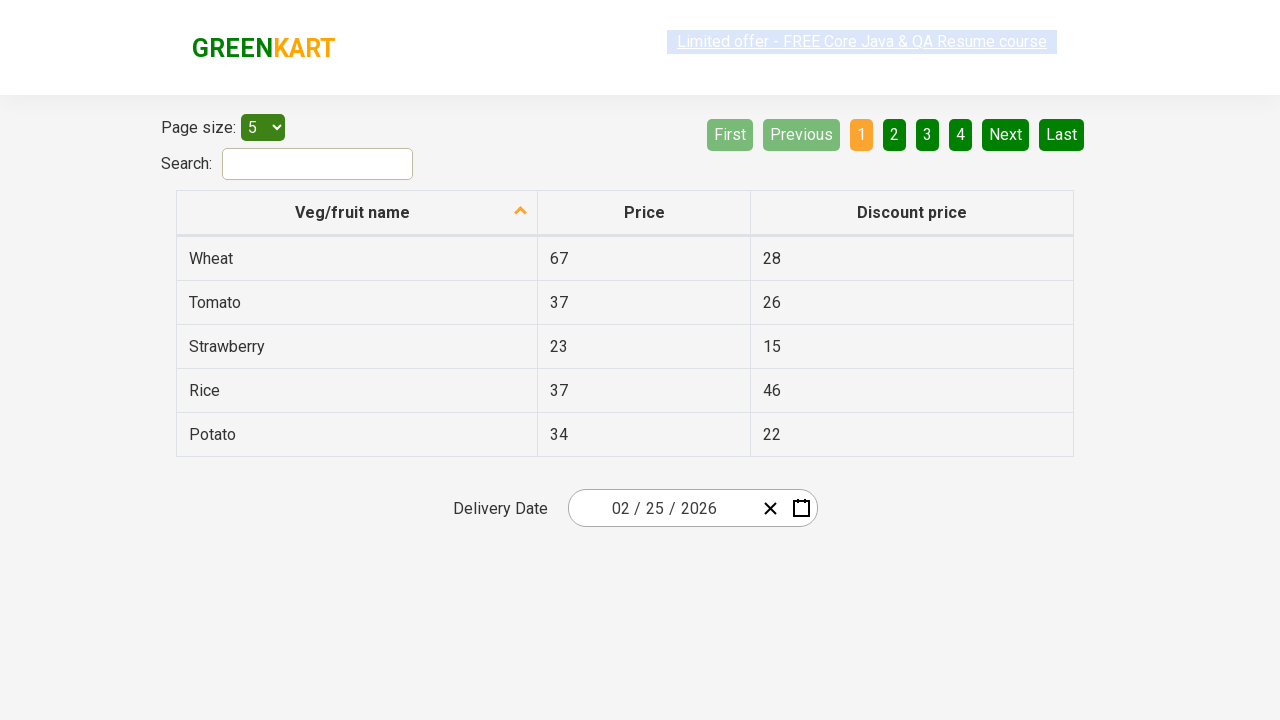

'Beans' not found on current page, navigating to next page at (1006, 134) on [aria-label='Next']
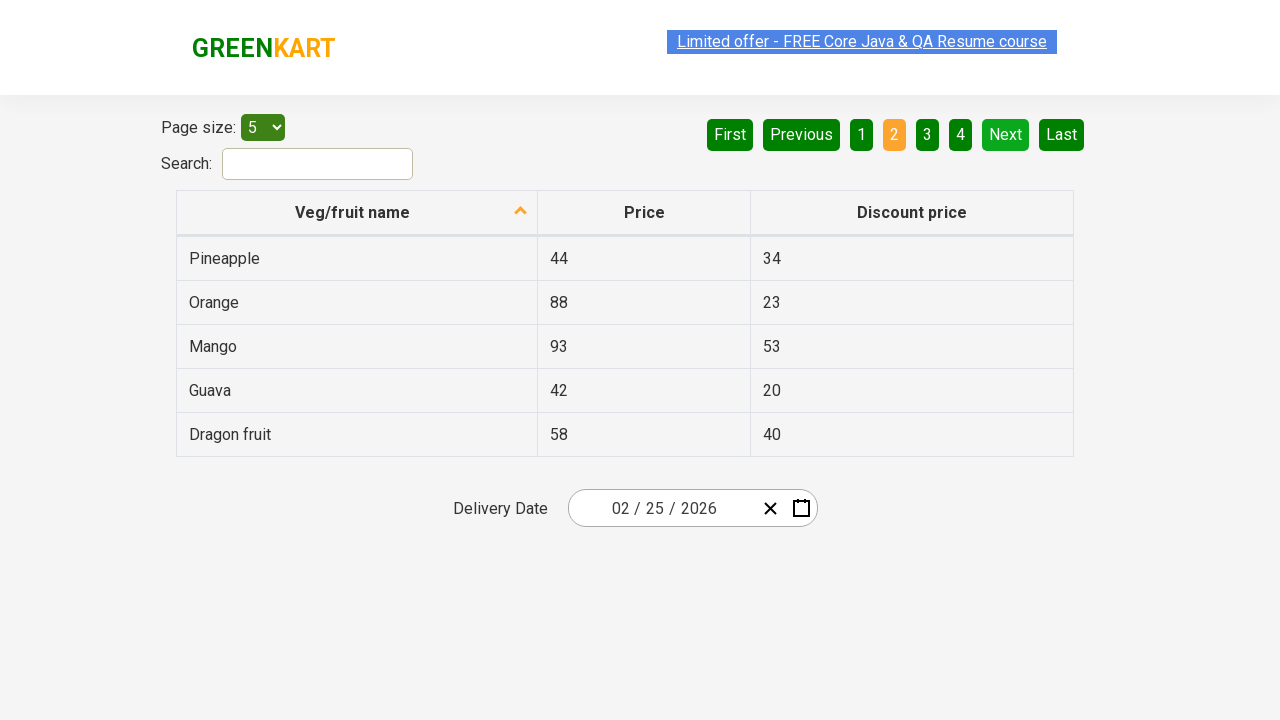

Located all rows in the first column to search for 'Beans'
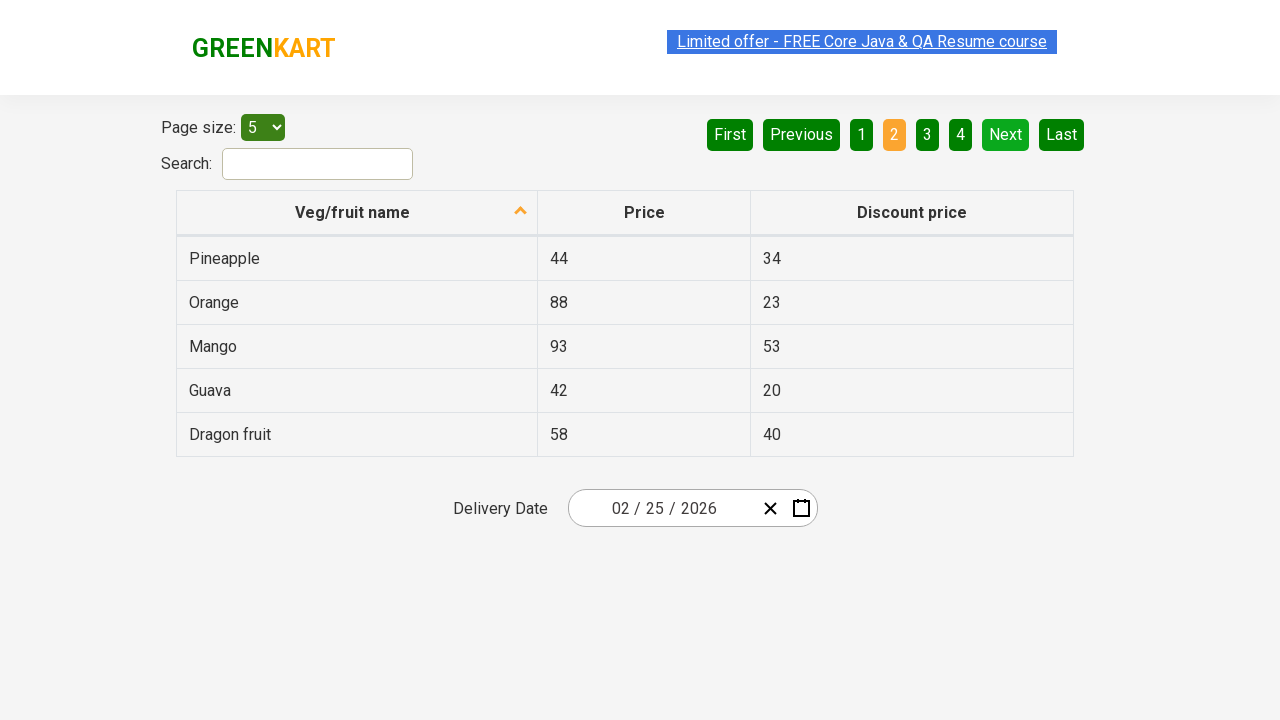

'Beans' not found on current page, navigating to next page at (1006, 134) on [aria-label='Next']
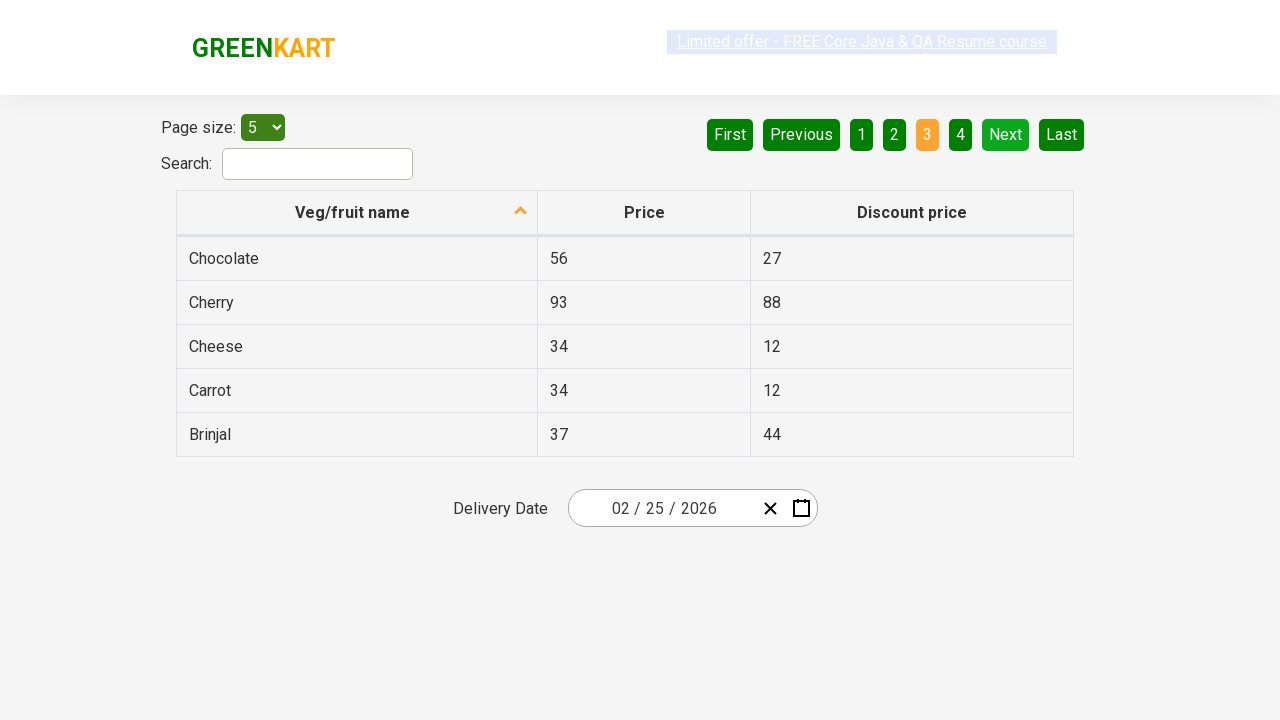

Located all rows in the first column to search for 'Beans'
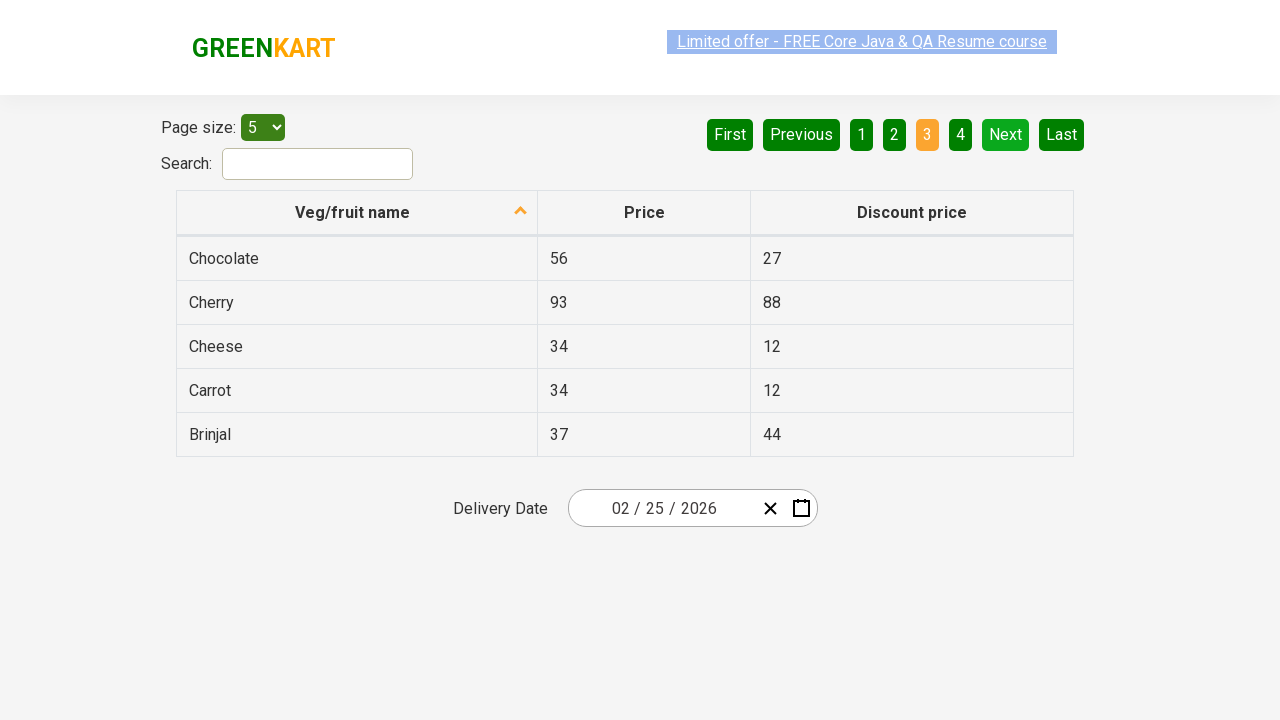

'Beans' not found on current page, navigating to next page at (1006, 134) on [aria-label='Next']
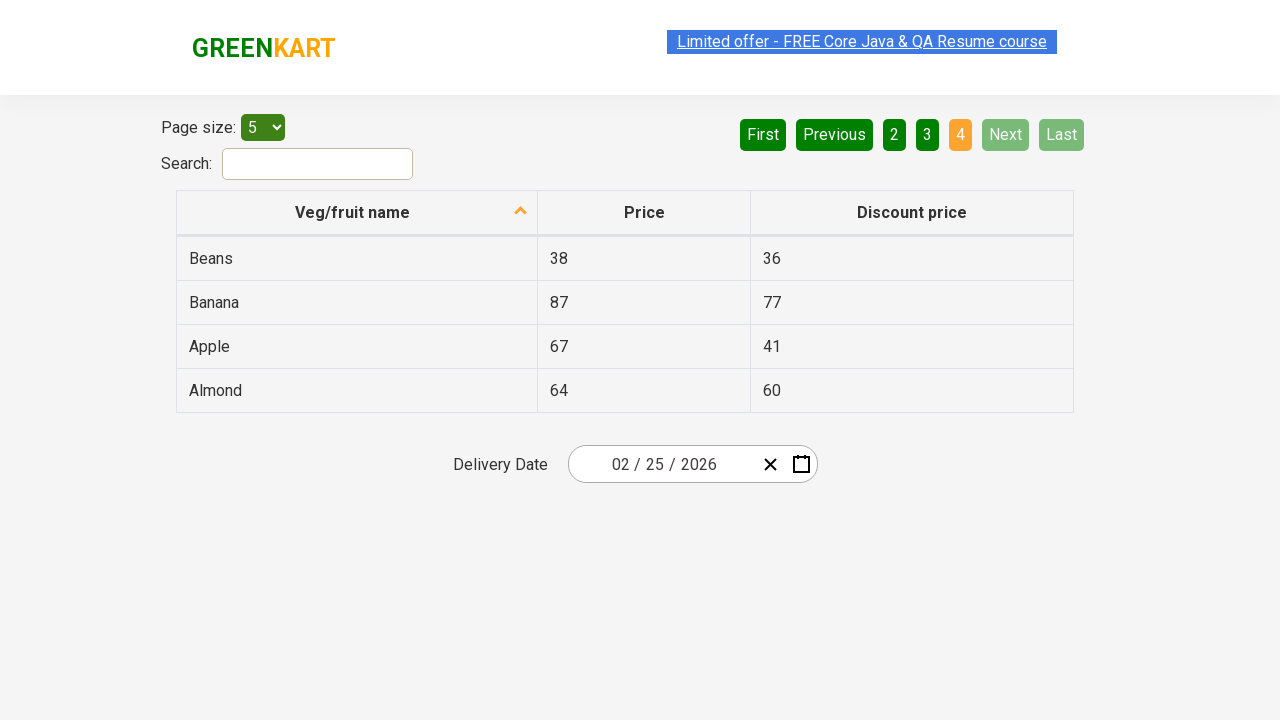

Located all rows in the first column to search for 'Beans'
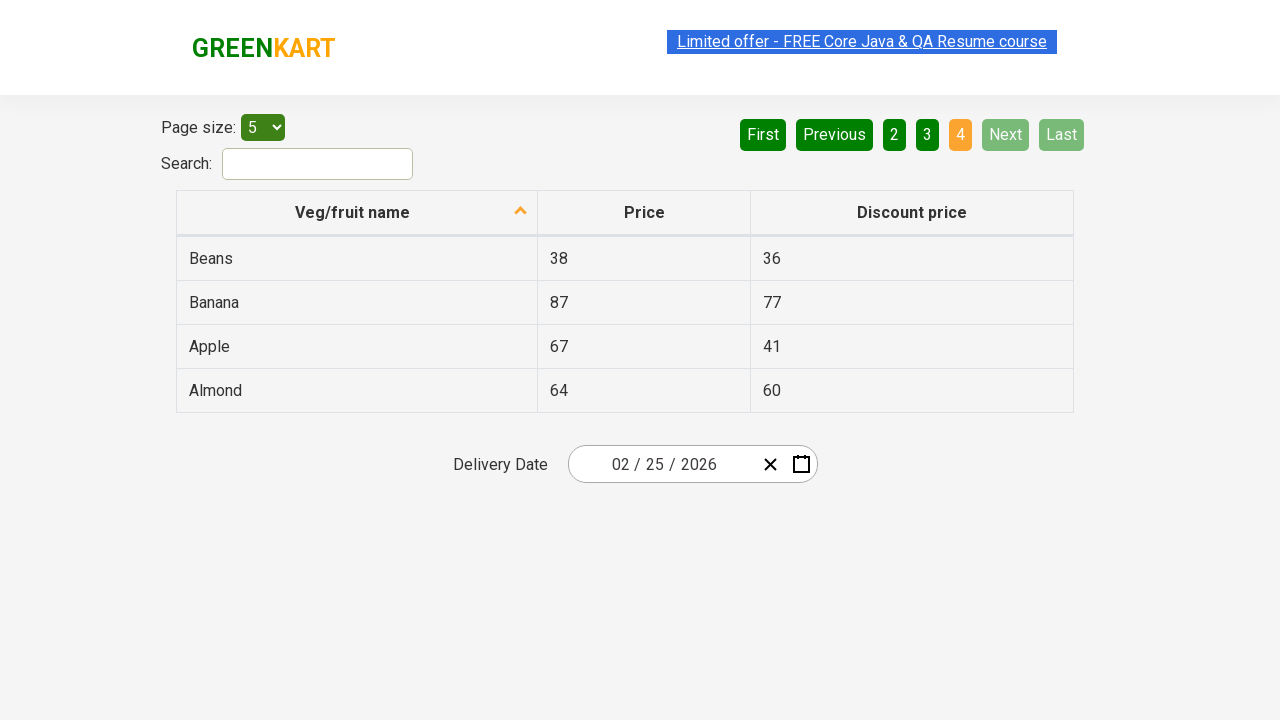

Found 'Beans' item with price: 38
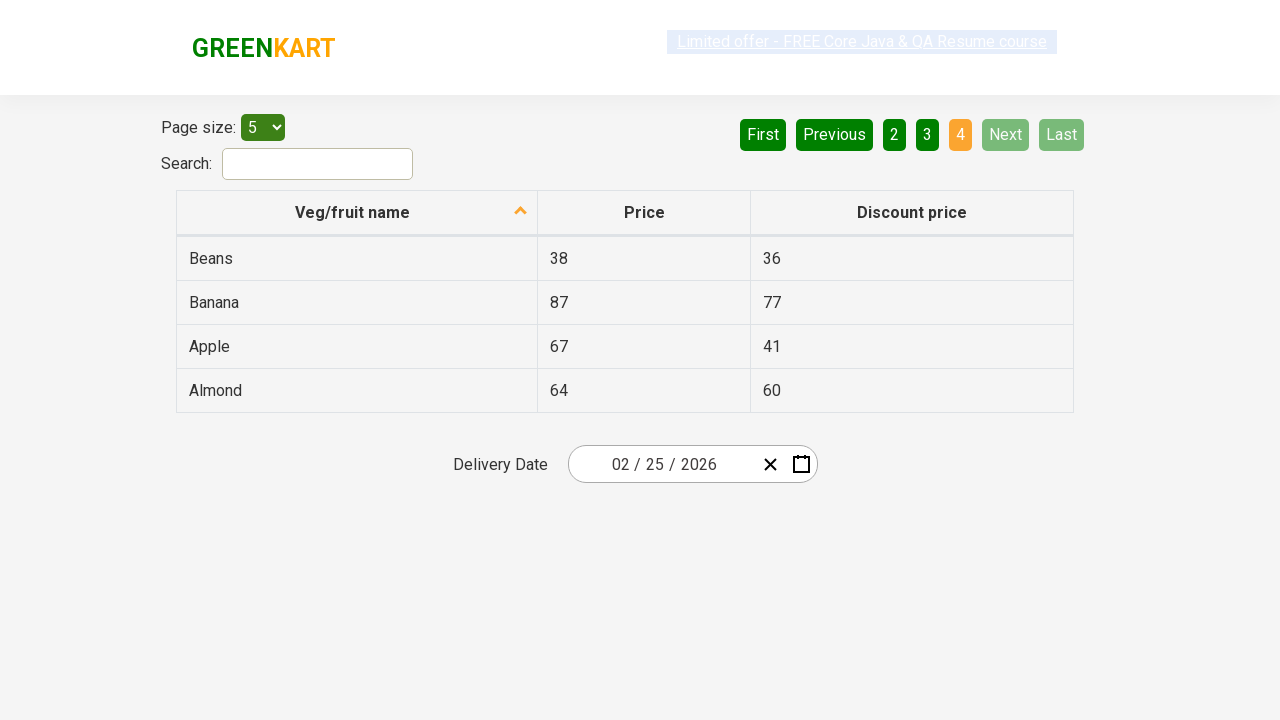

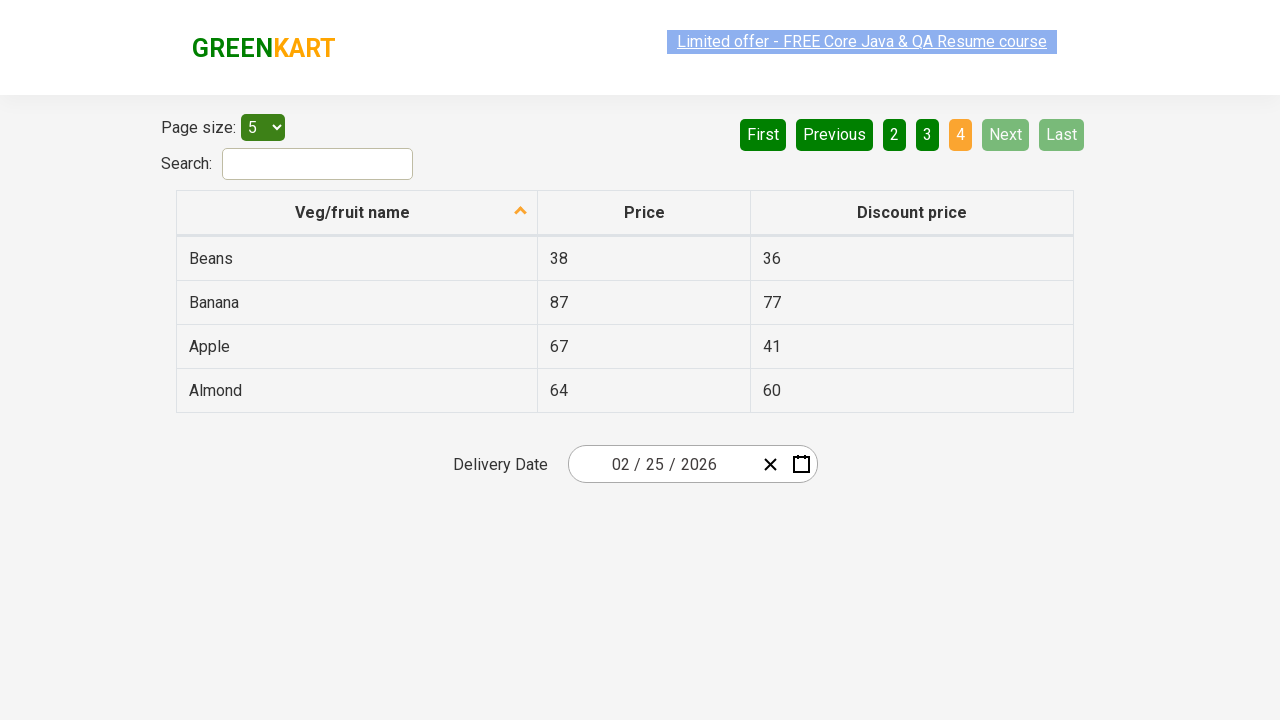